Tests hover functionality by hovering over three image elements and verifying that user information appears for each

Starting URL: https://the-internet.herokuapp.com/hovers

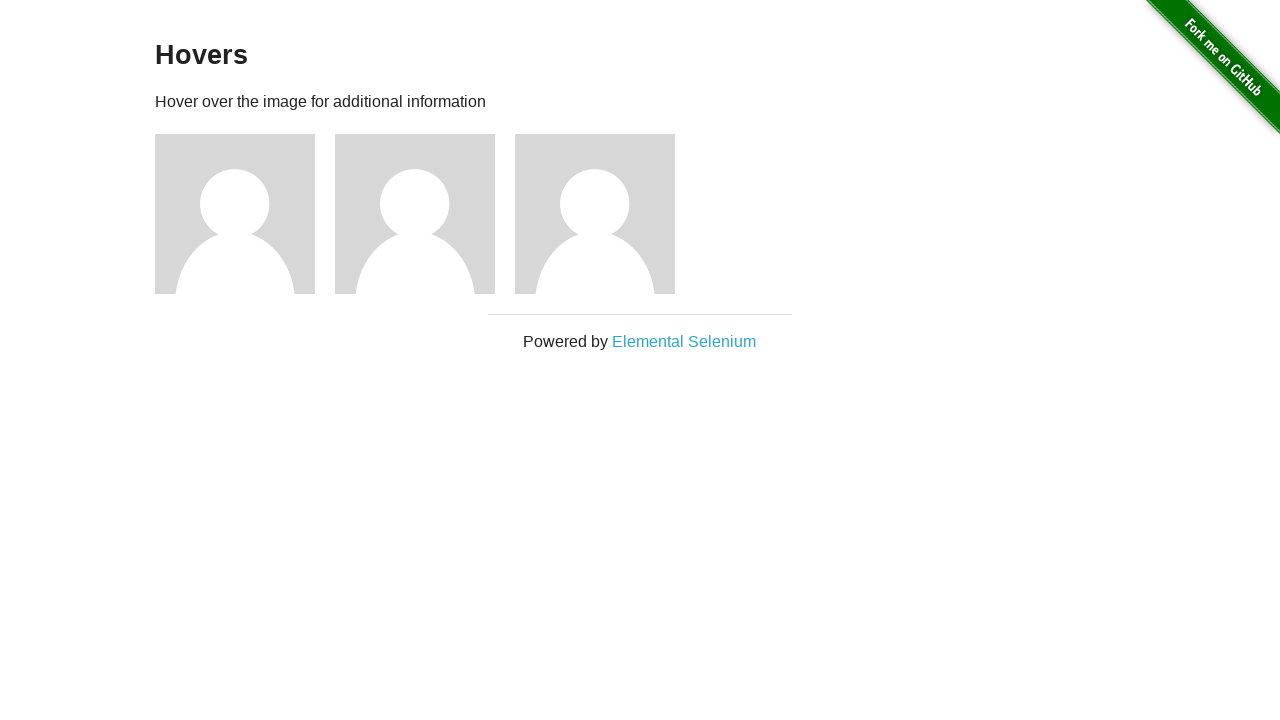

Located all figure image elements
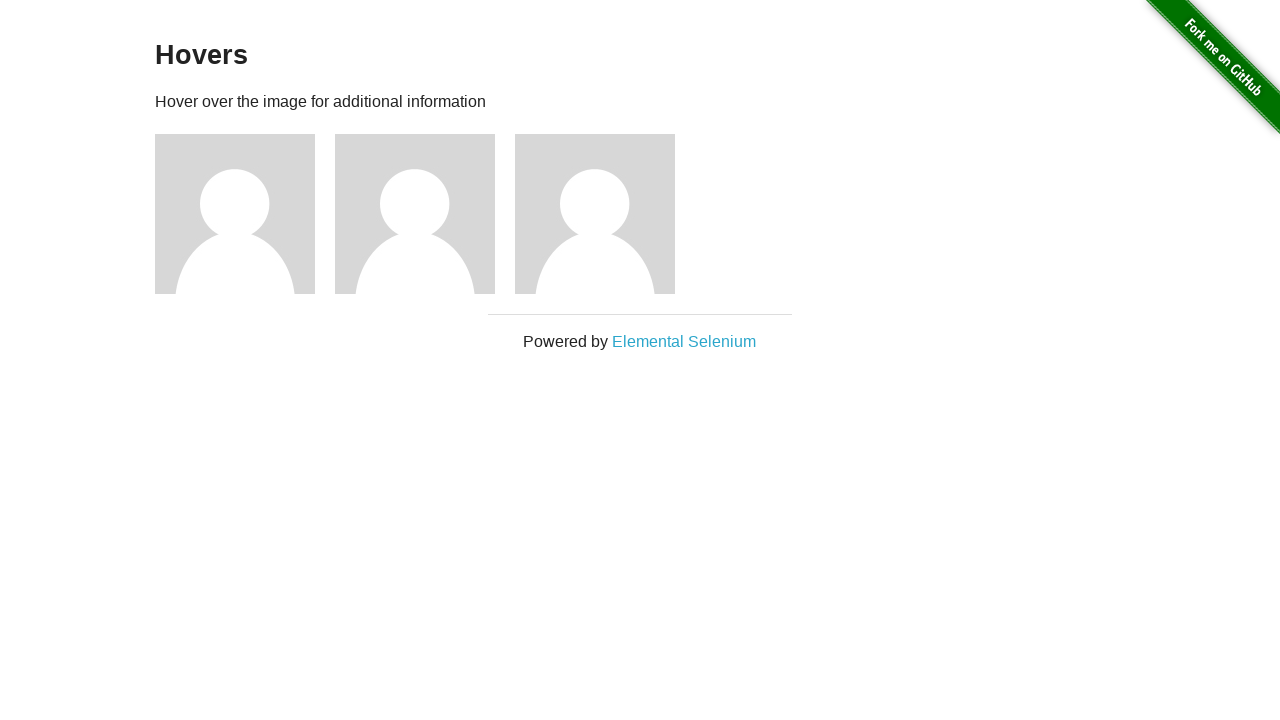

Hovered over first image element at (235, 214) on .figure > img >> nth=0
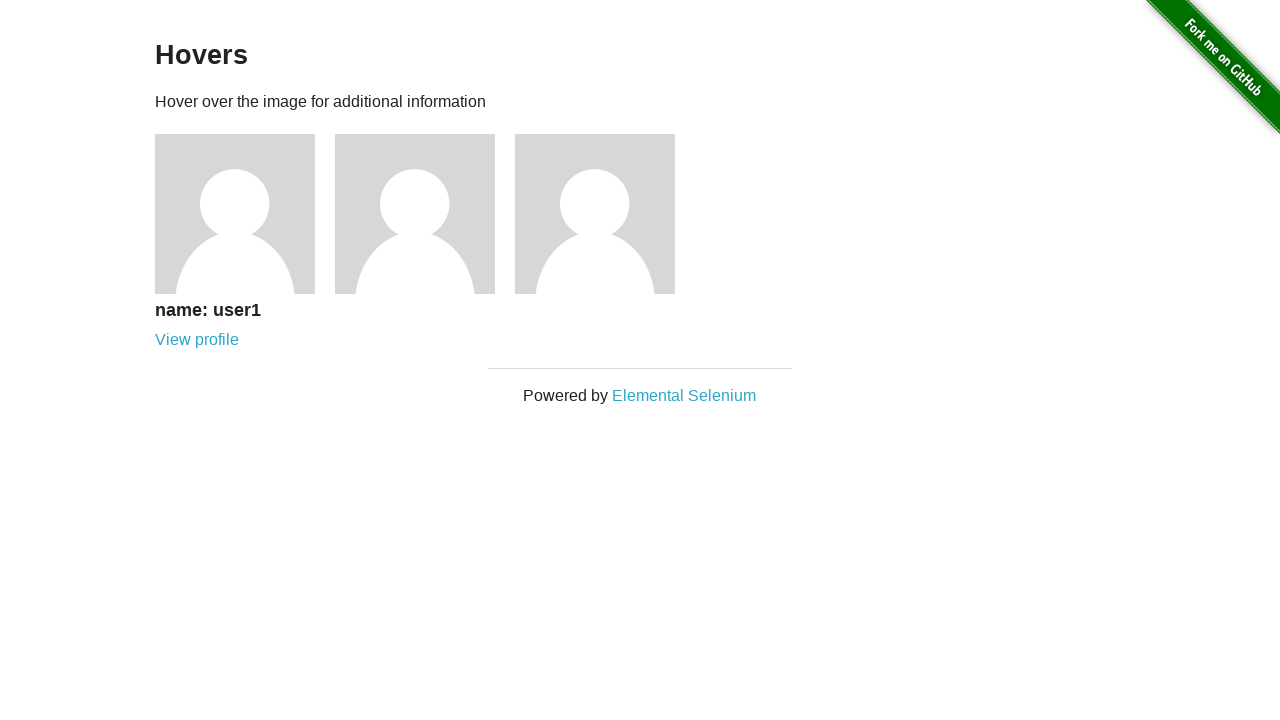

User1 information appeared after hover
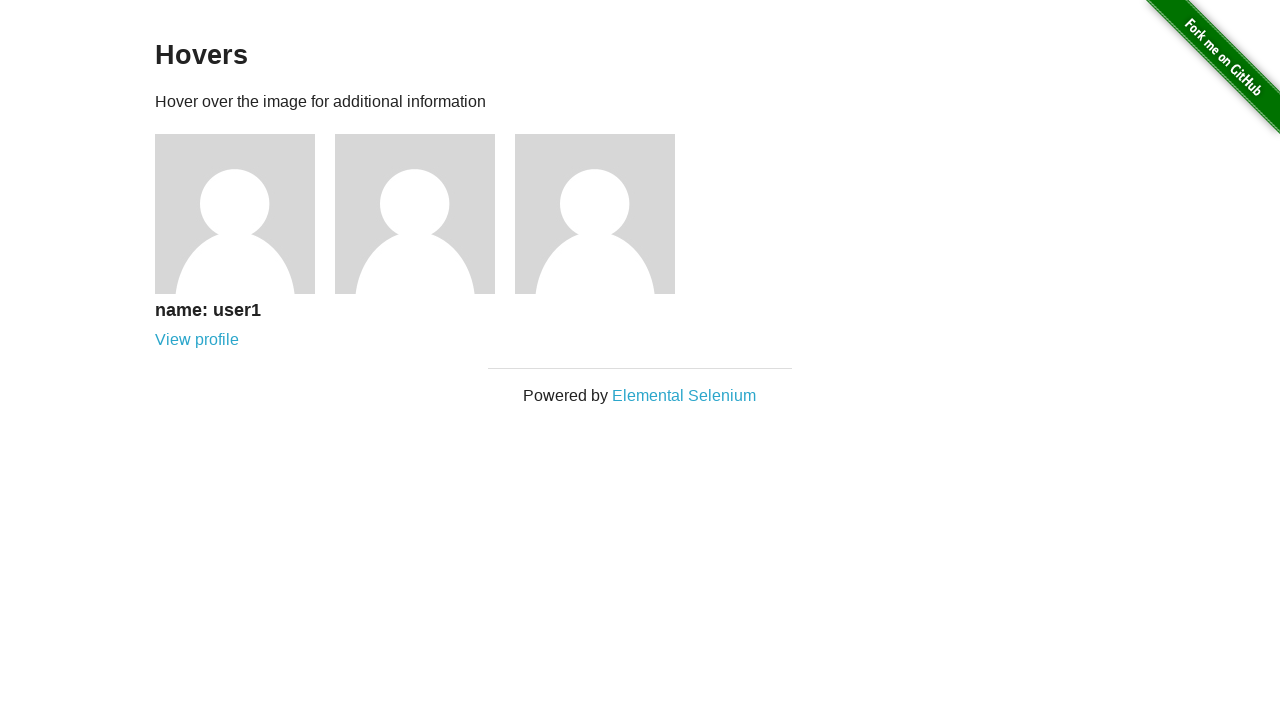

Hovered over second image element at (415, 214) on .figure > img >> nth=1
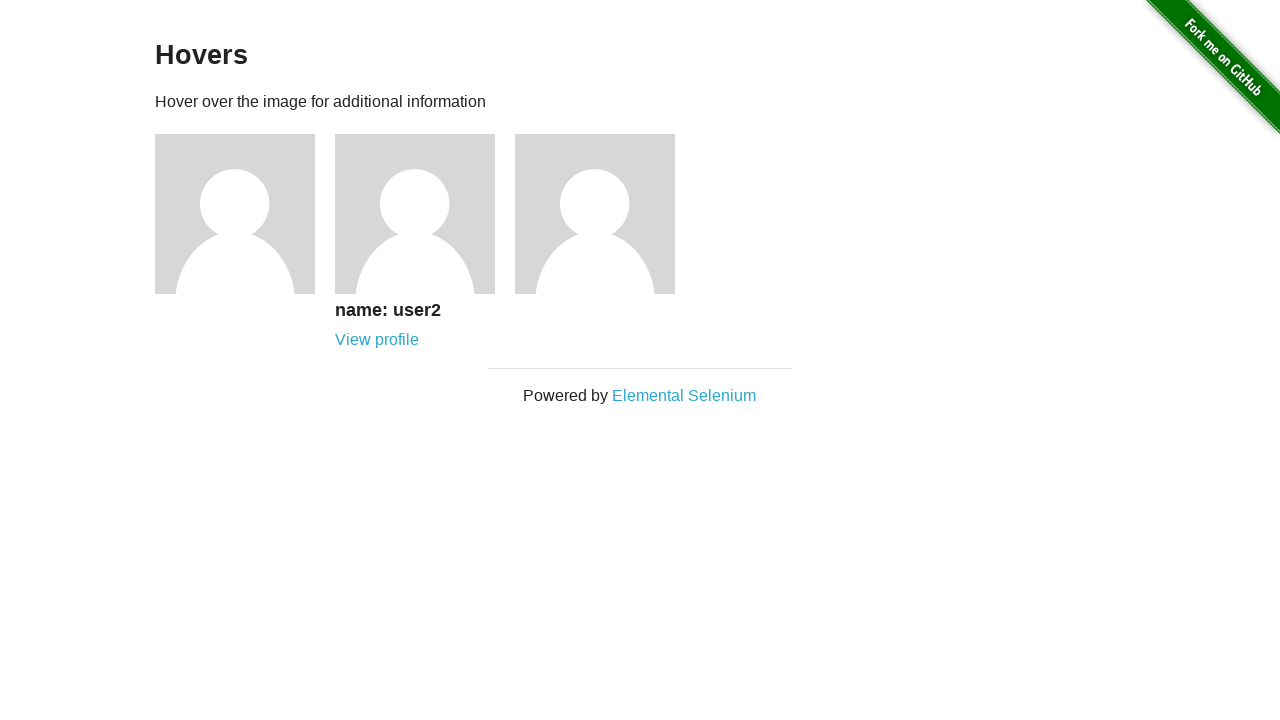

User2 information appeared after hover
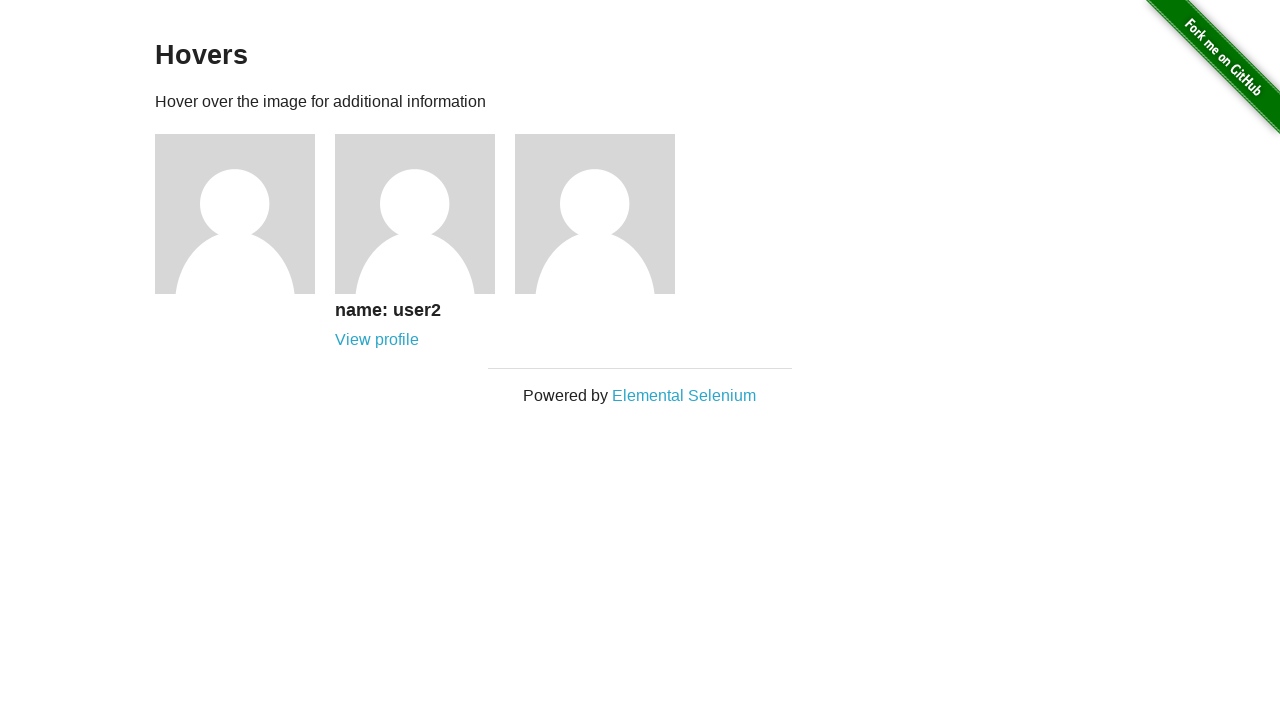

Hovered over third image element at (595, 214) on .figure > img >> nth=2
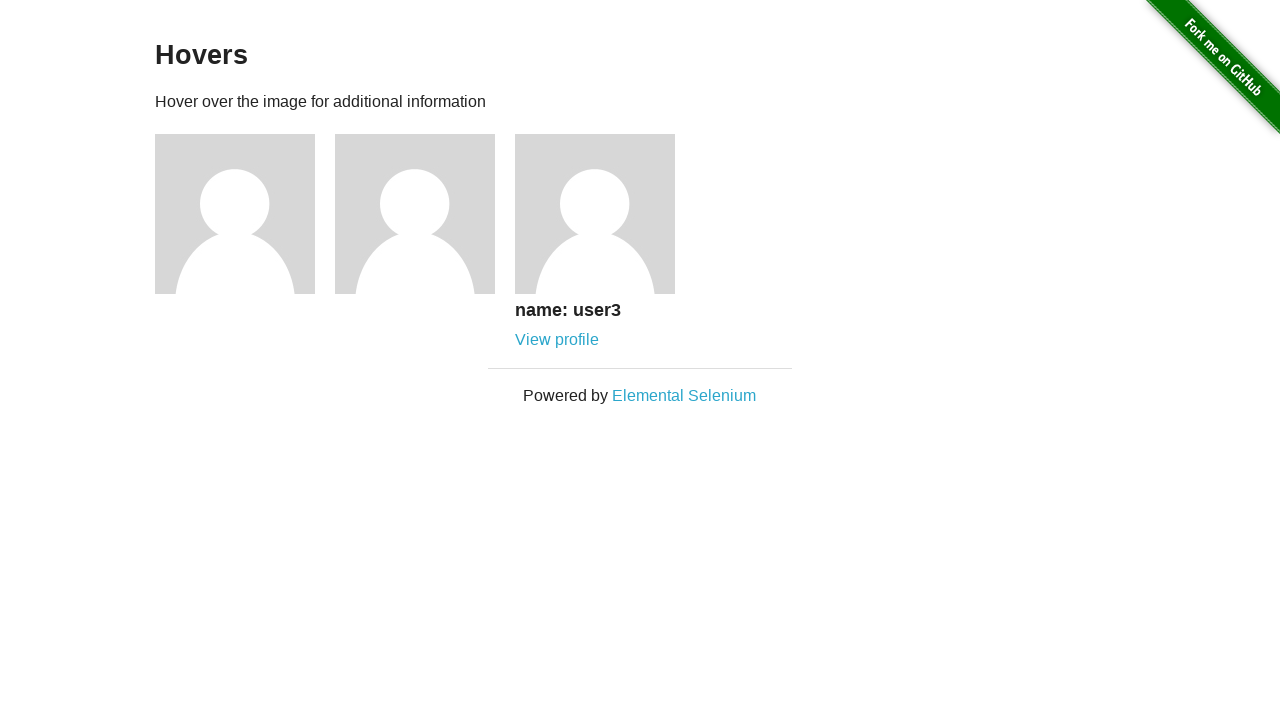

User3 information appeared after hover
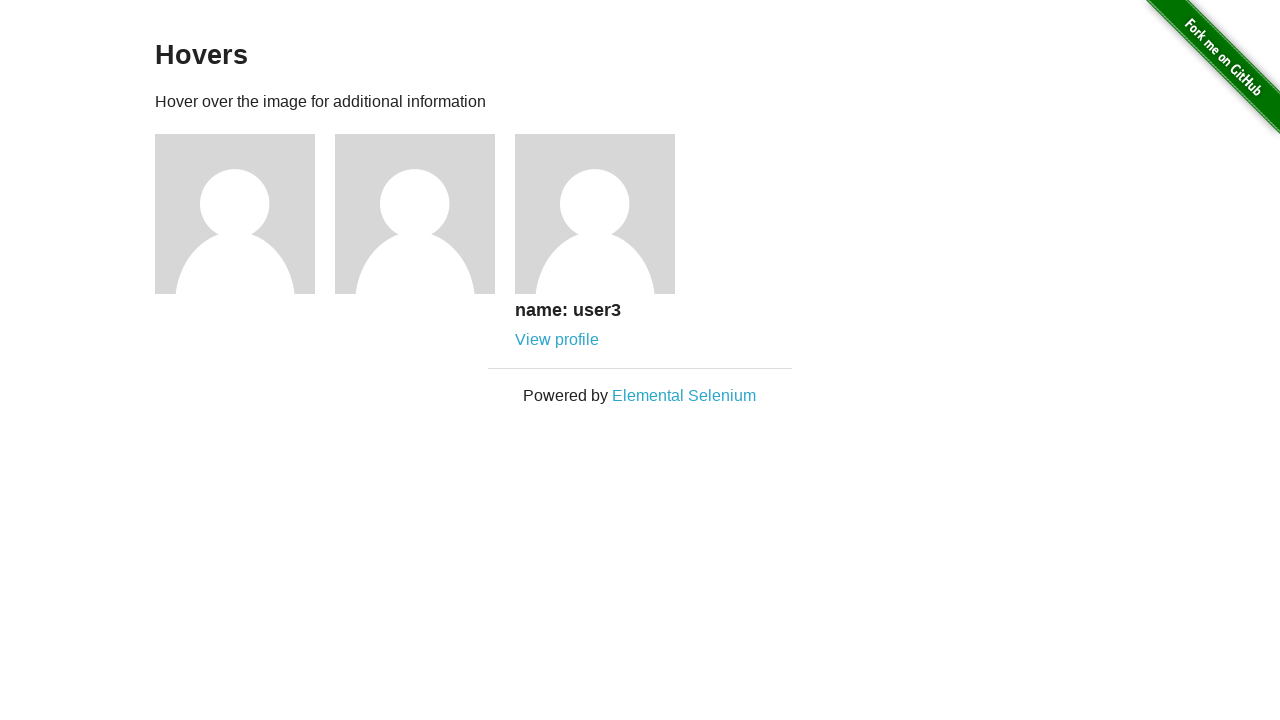

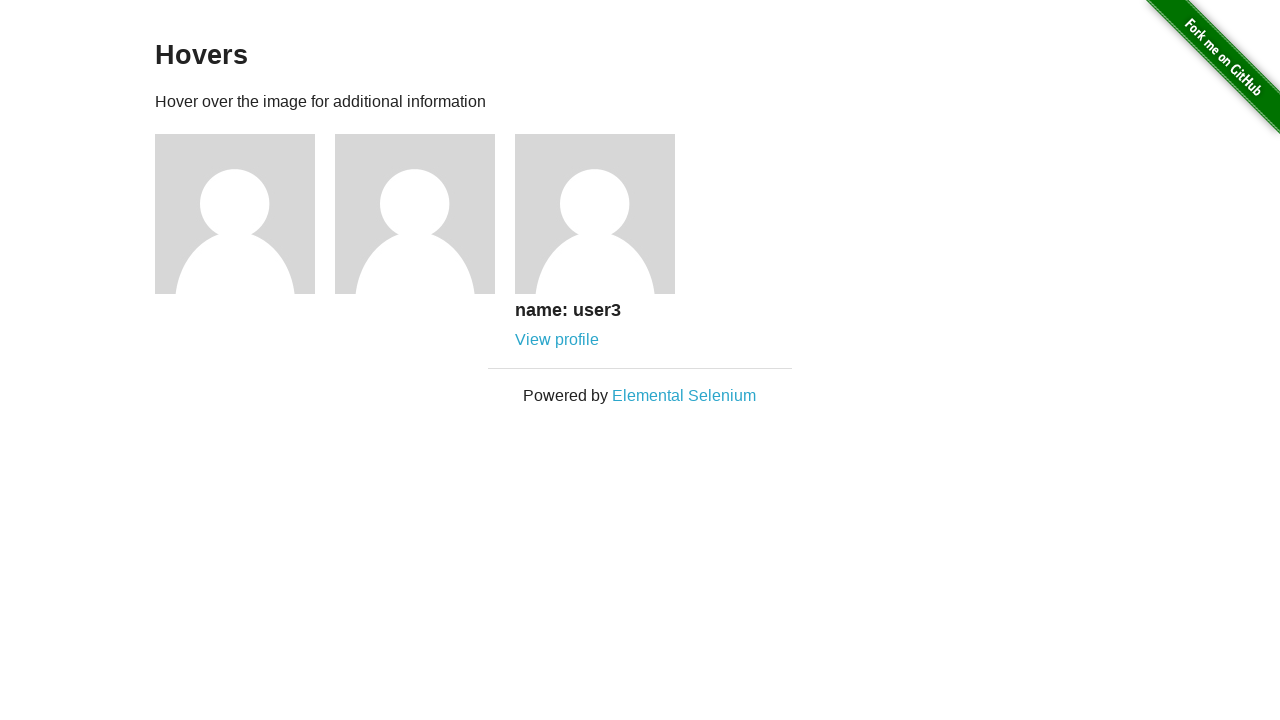